Tests successful form submission on DemoQA practice form by filling all required fields (first name, last name, email, gender, mobile) and verifying the success modal appears.

Starting URL: https://demoqa.com/automation-practice-form

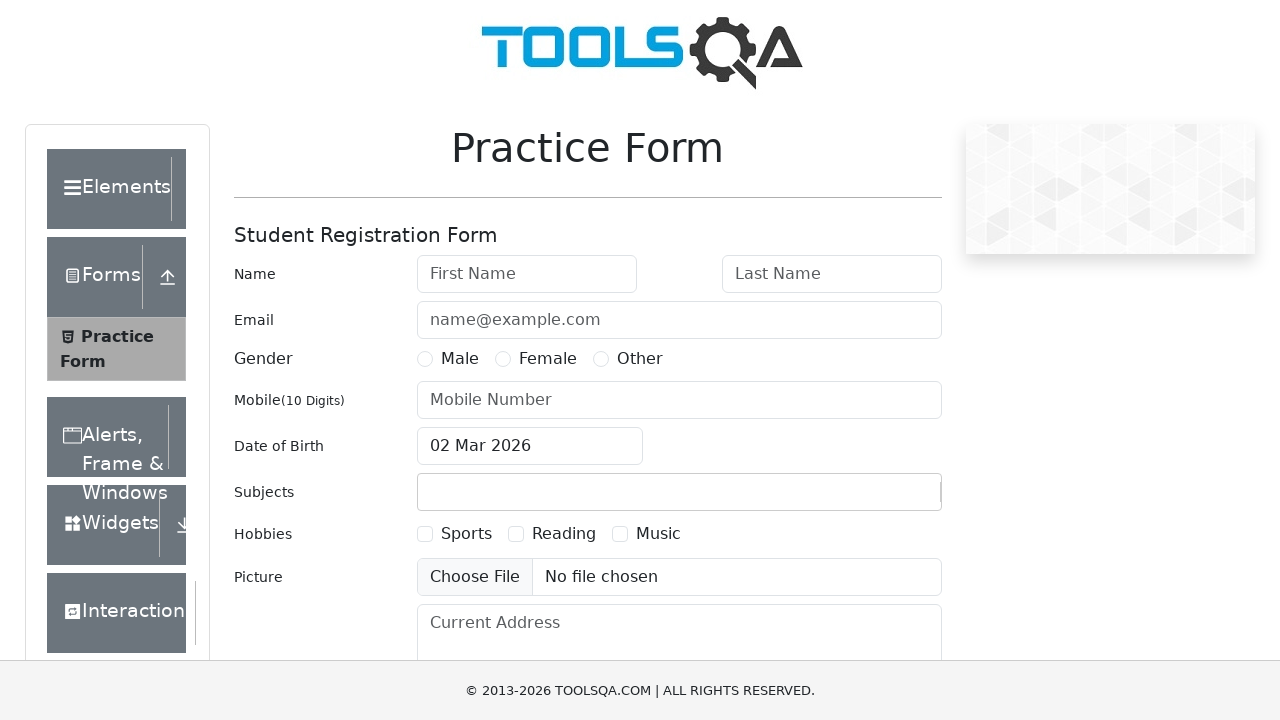

Hidden ads and overlays that may interfere with clicks
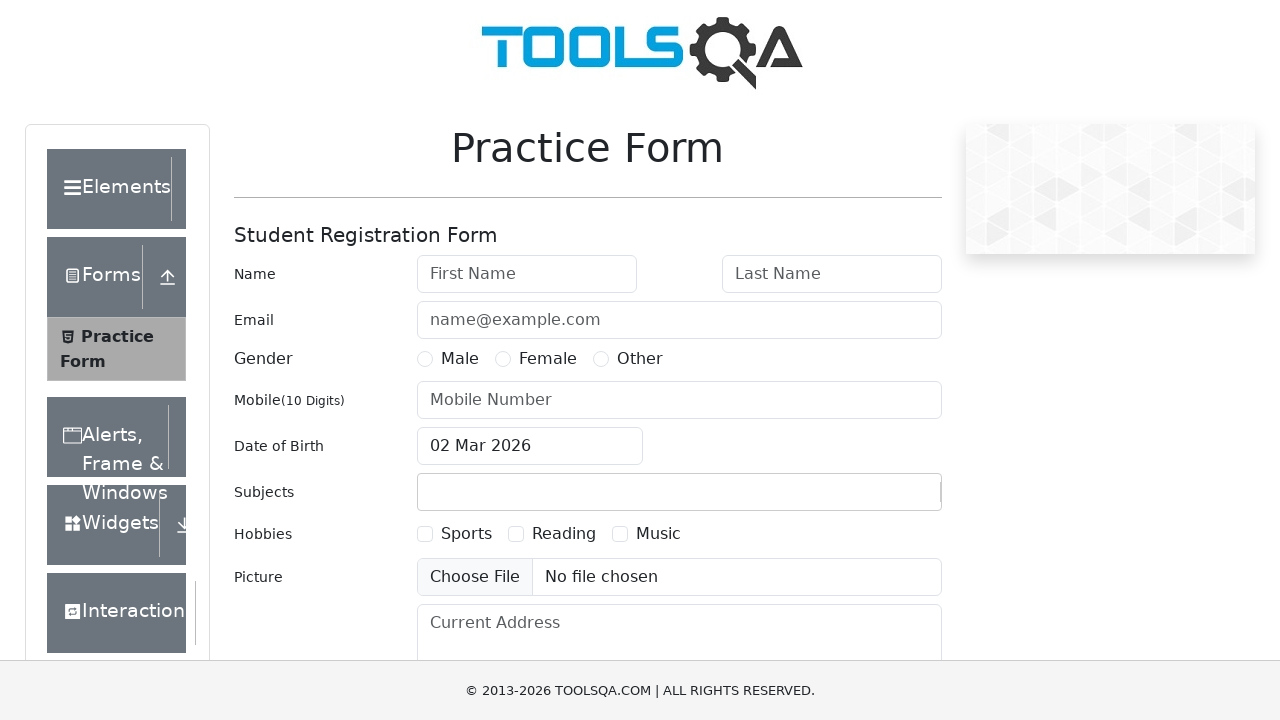

Filled first name field with 'Michael' on #firstName
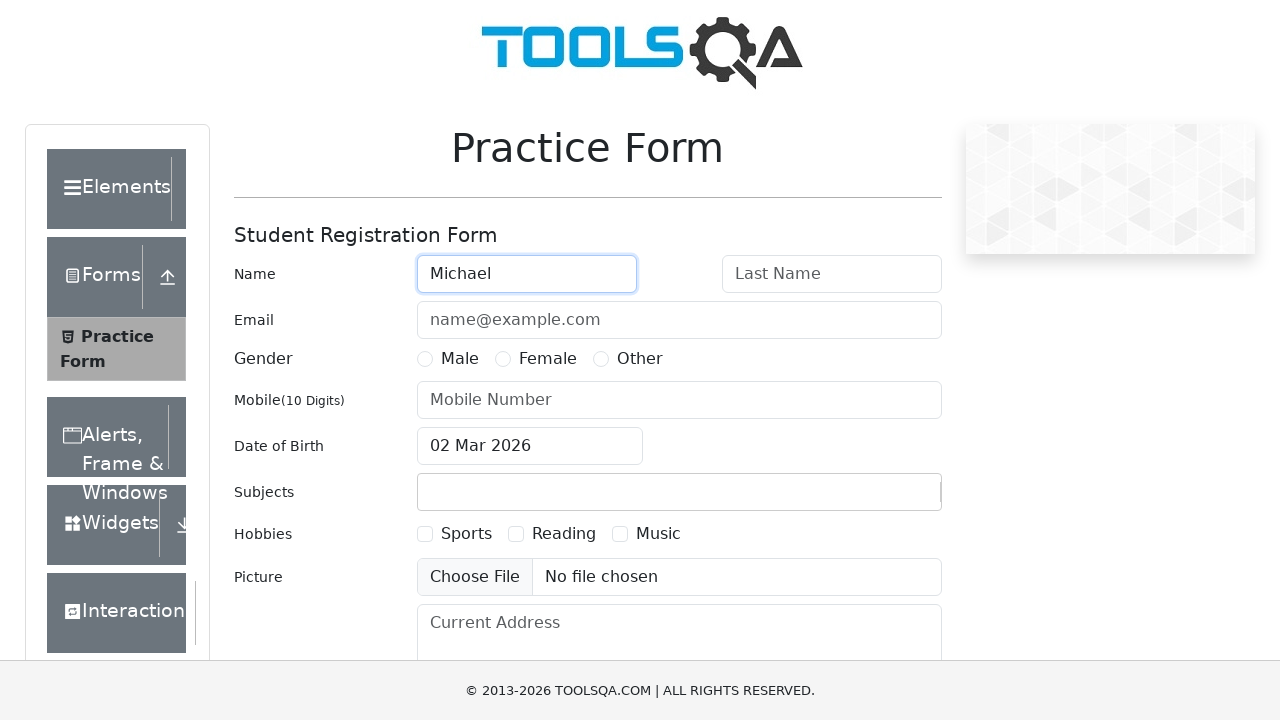

Filled last name field with 'Johnson' on #lastName
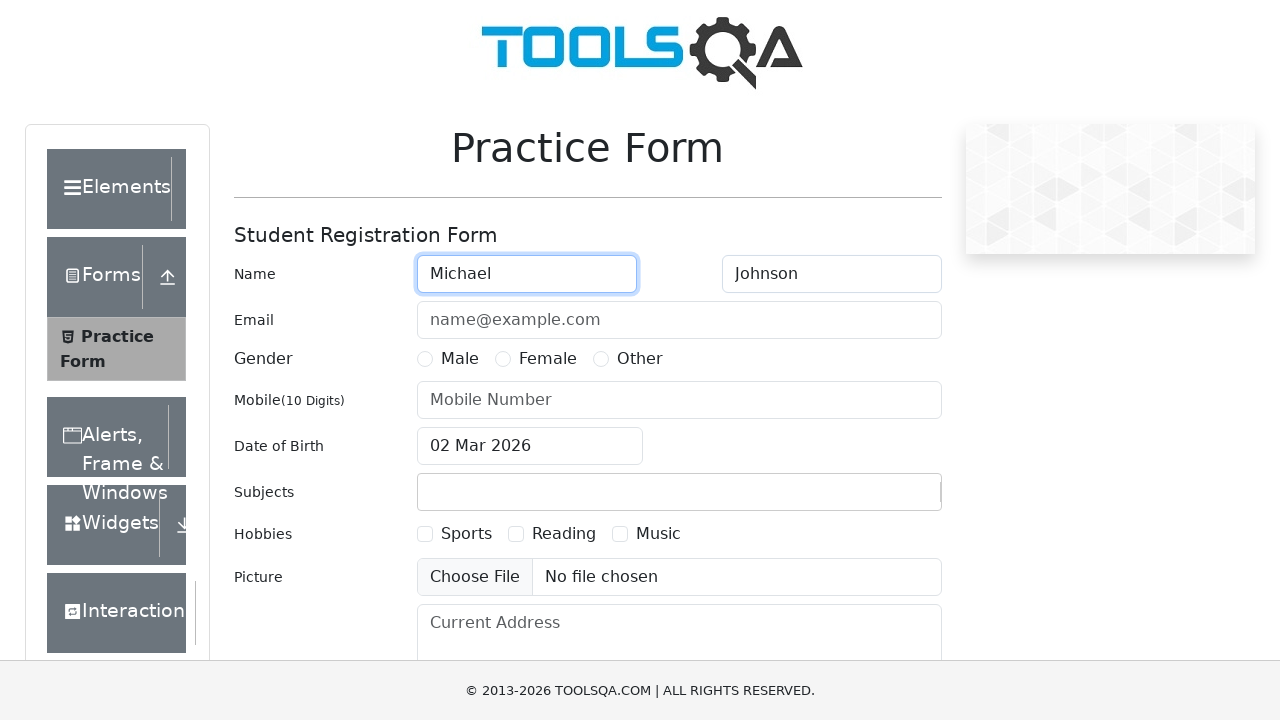

Filled email field with 'michael.johnson@testmail.com' on #userEmail
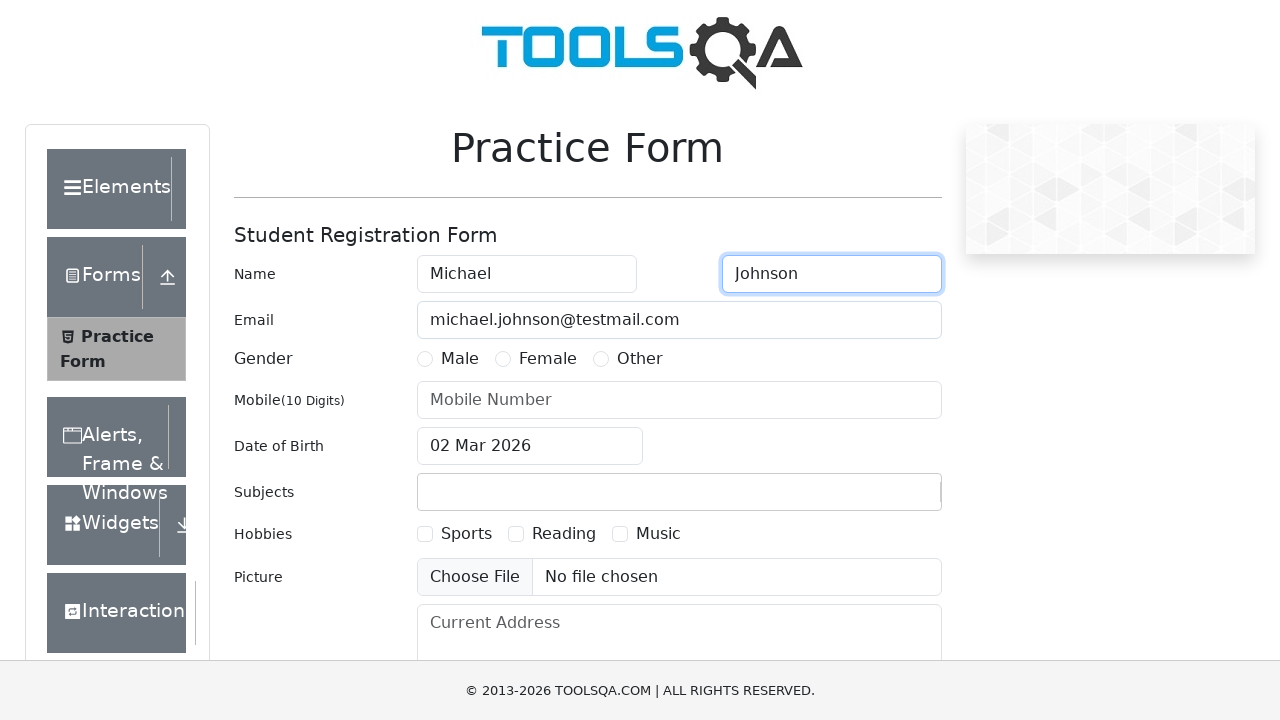

Selected Male gender option at (460, 359) on label:has-text('Male')
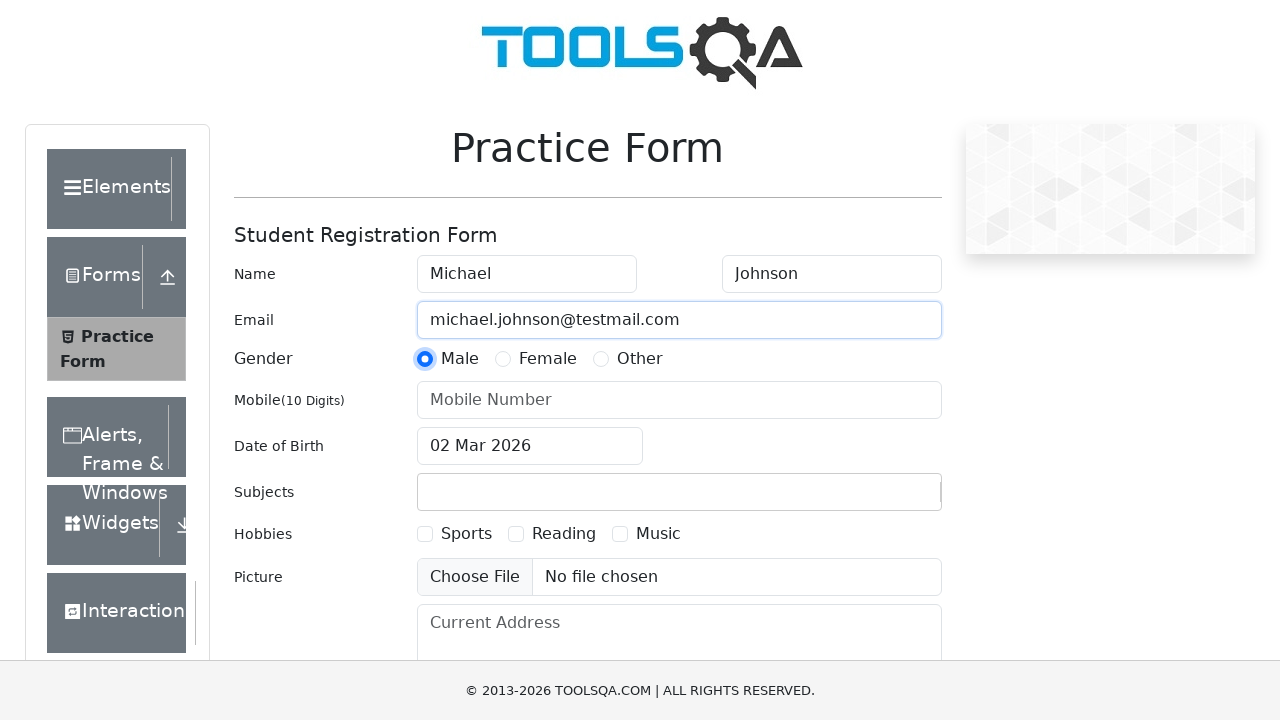

Filled mobile number field with '5551234567' on #userNumber
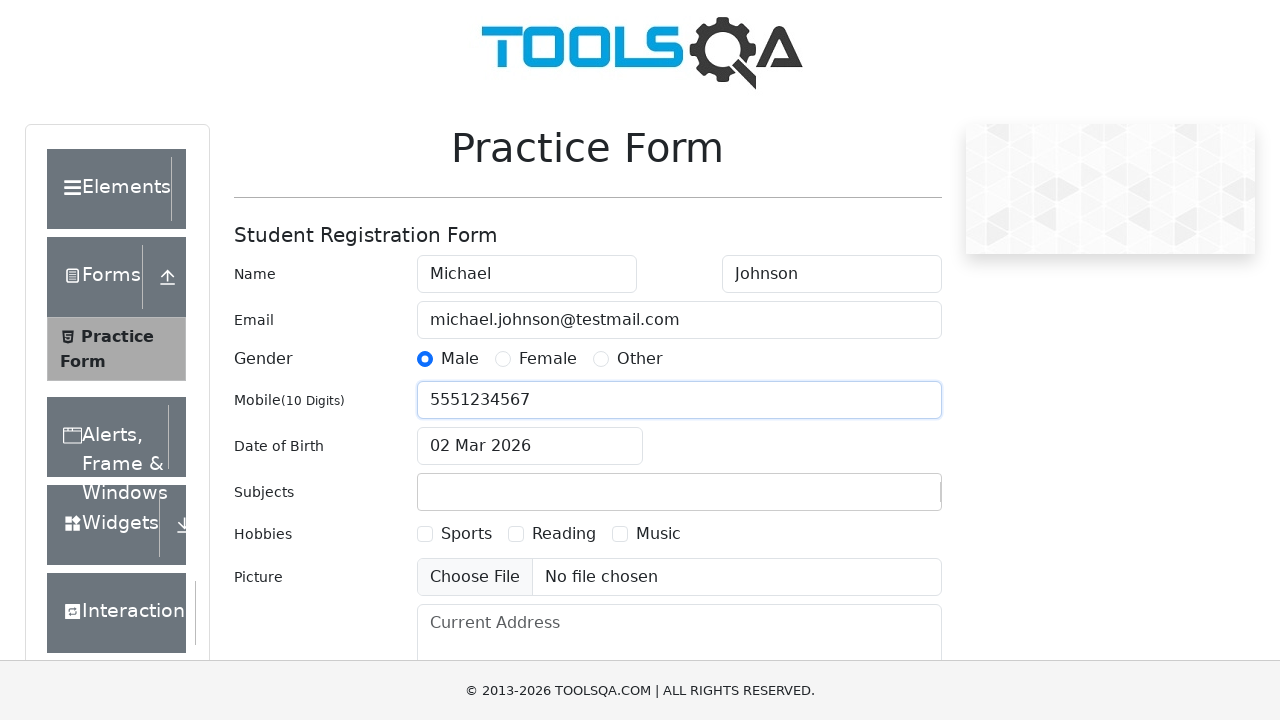

Scrolled submit button into view
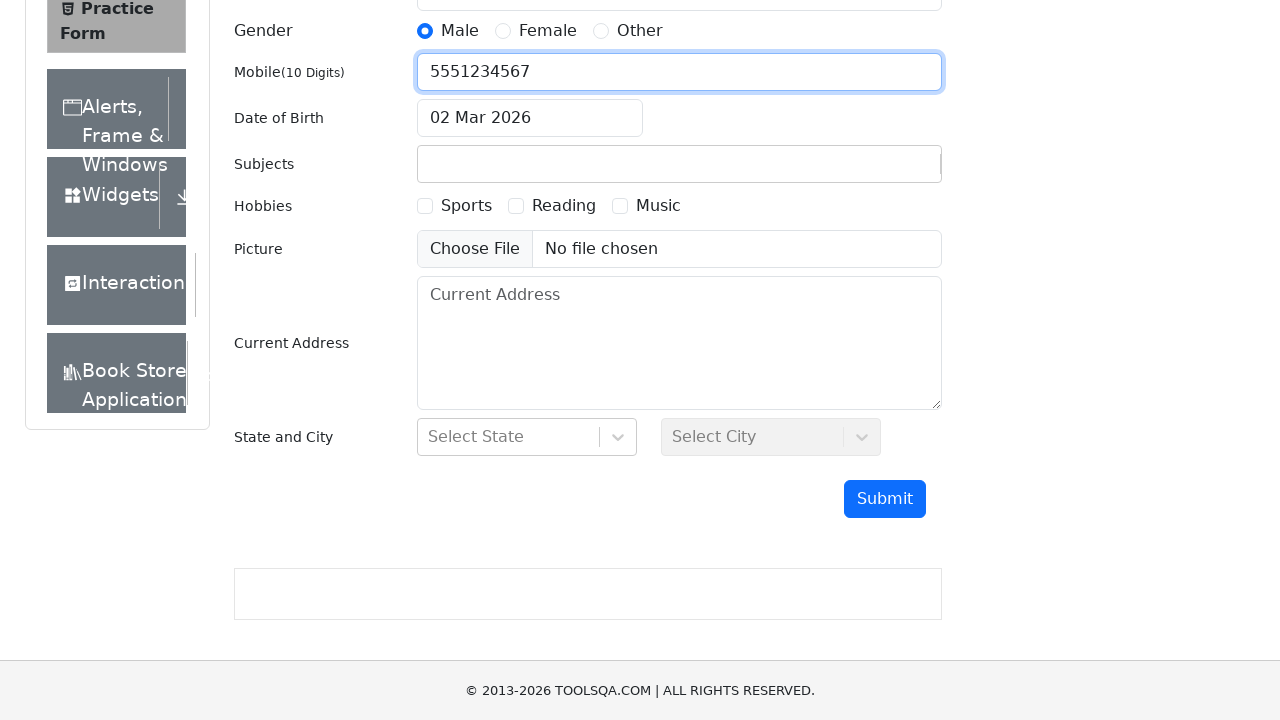

Clicked submit button to submit the form at (885, 499) on #submit
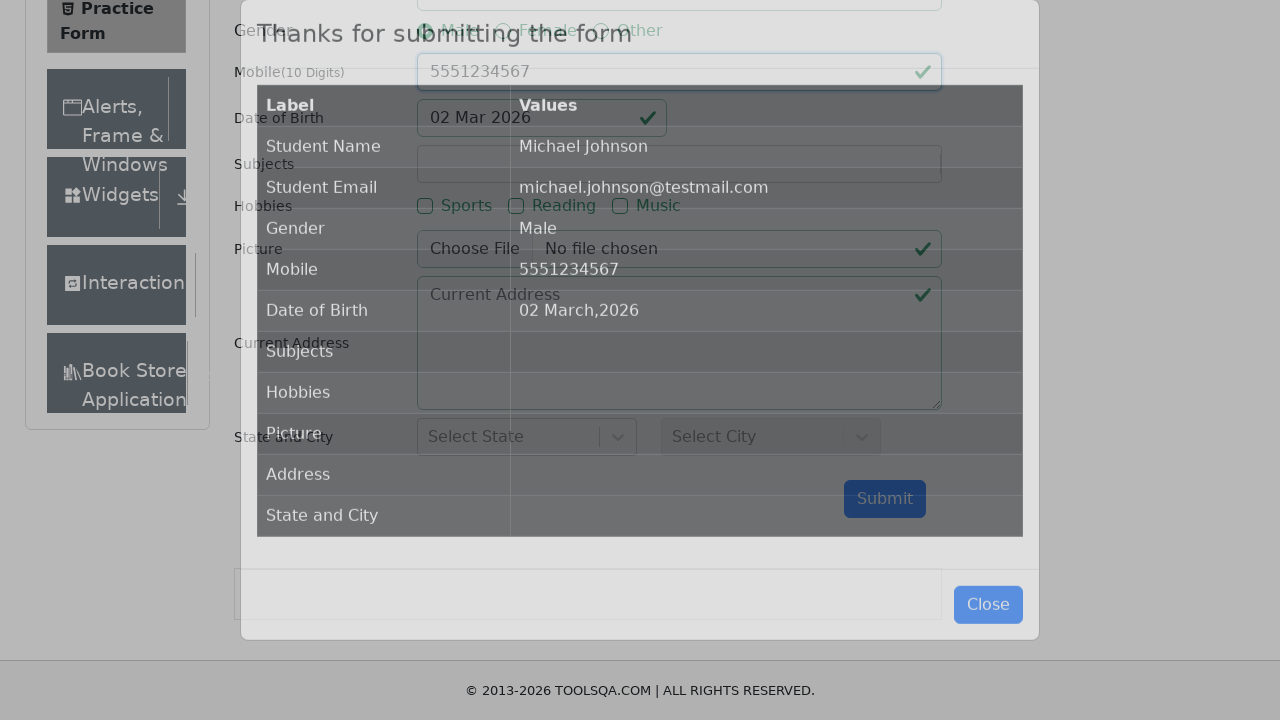

Success modal appeared with 'Thanks for submitting the form' title
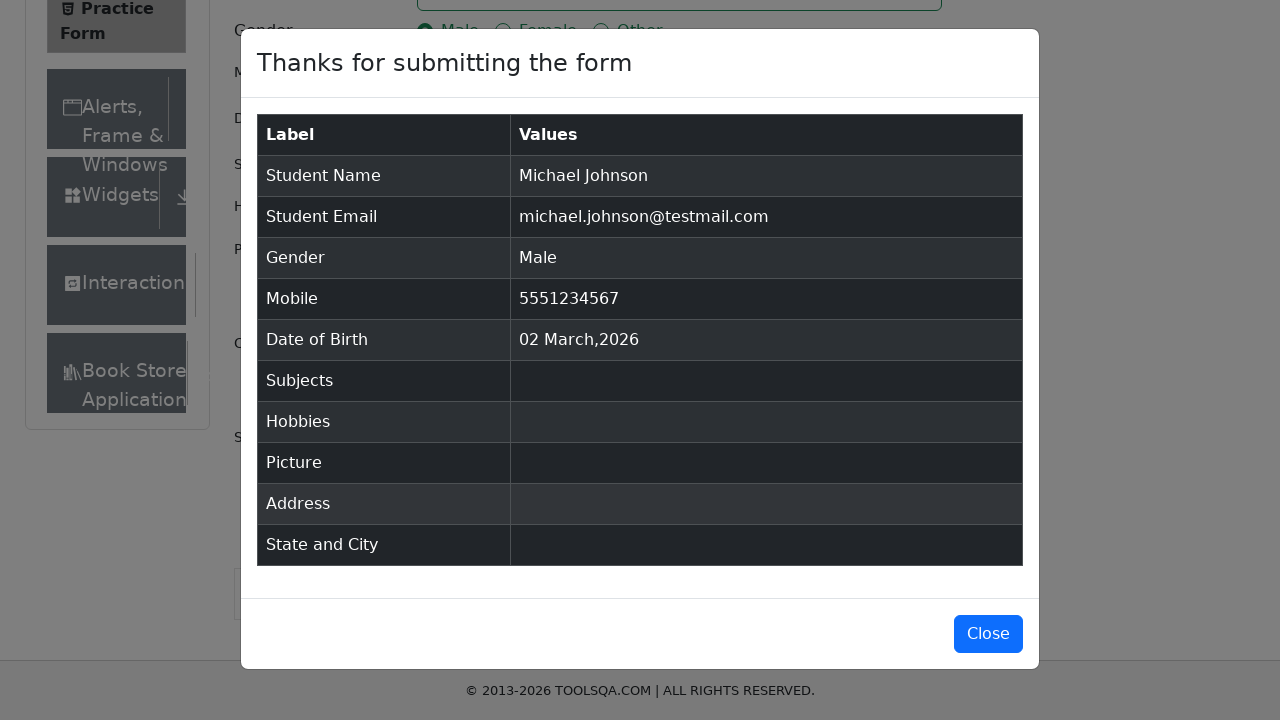

Closed the success modal at (988, 634) on #closeLargeModal
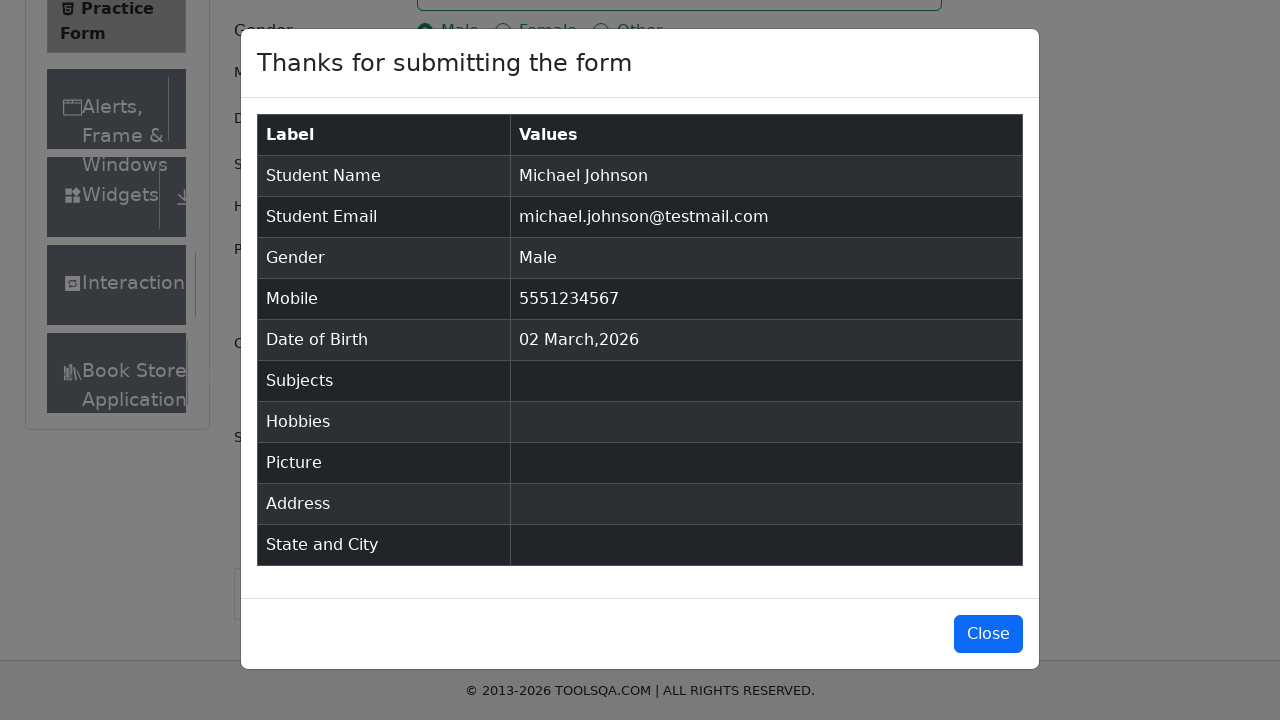

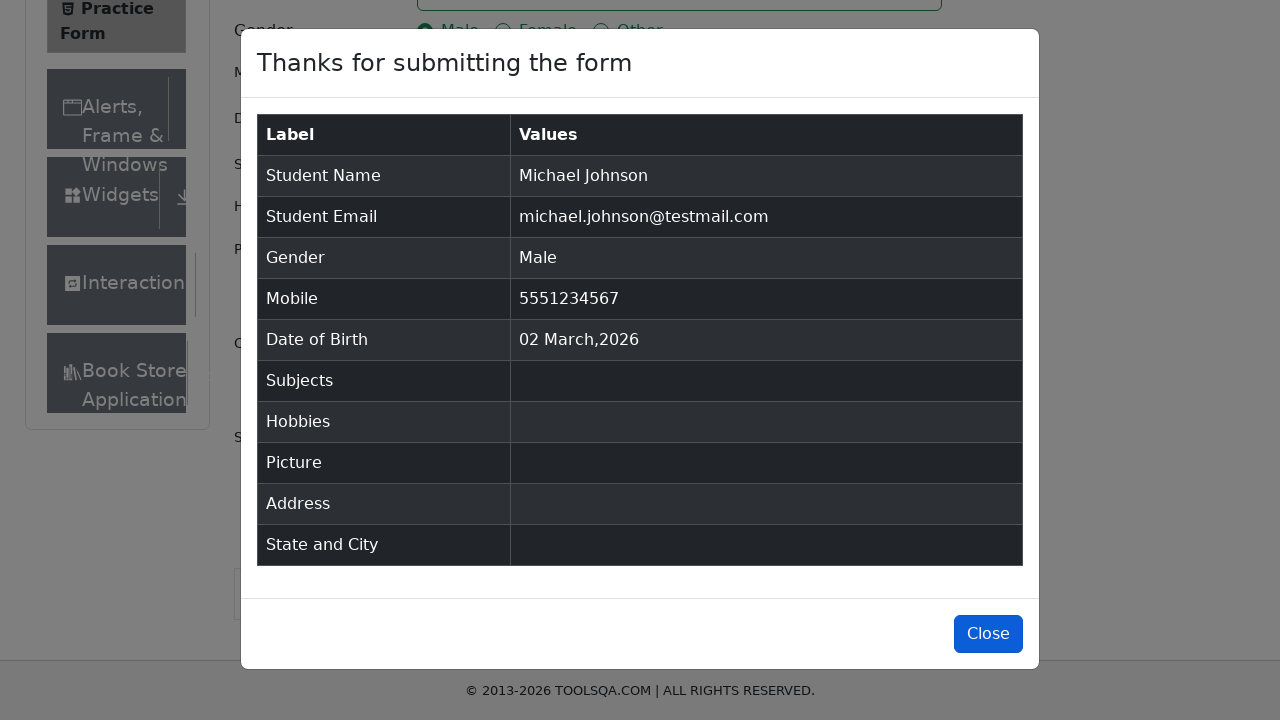